Tests dropdown select functionality by selecting a specific value from a dropdown menu and clicking a submit button on a practice page.

Starting URL: http://suninjuly.github.io/selects1.html

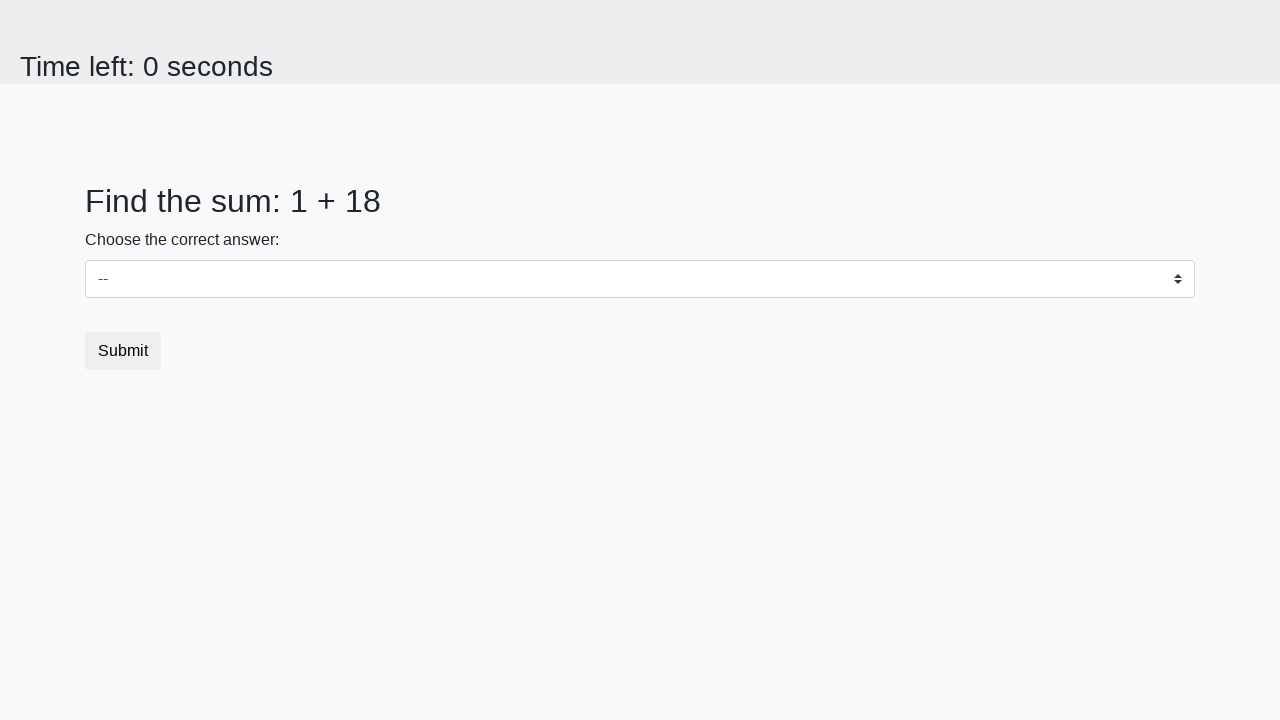

Selected value '46' from the dropdown menu on select
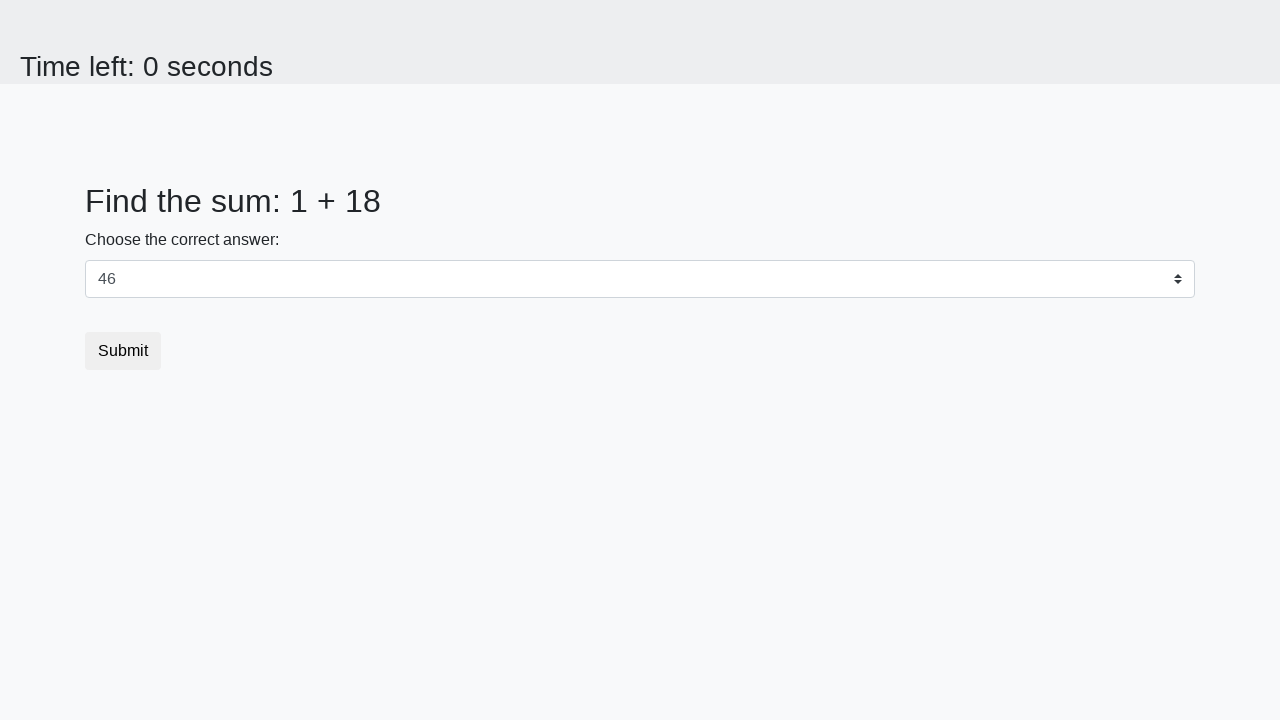

Clicked the submit button at (123, 351) on button.btn
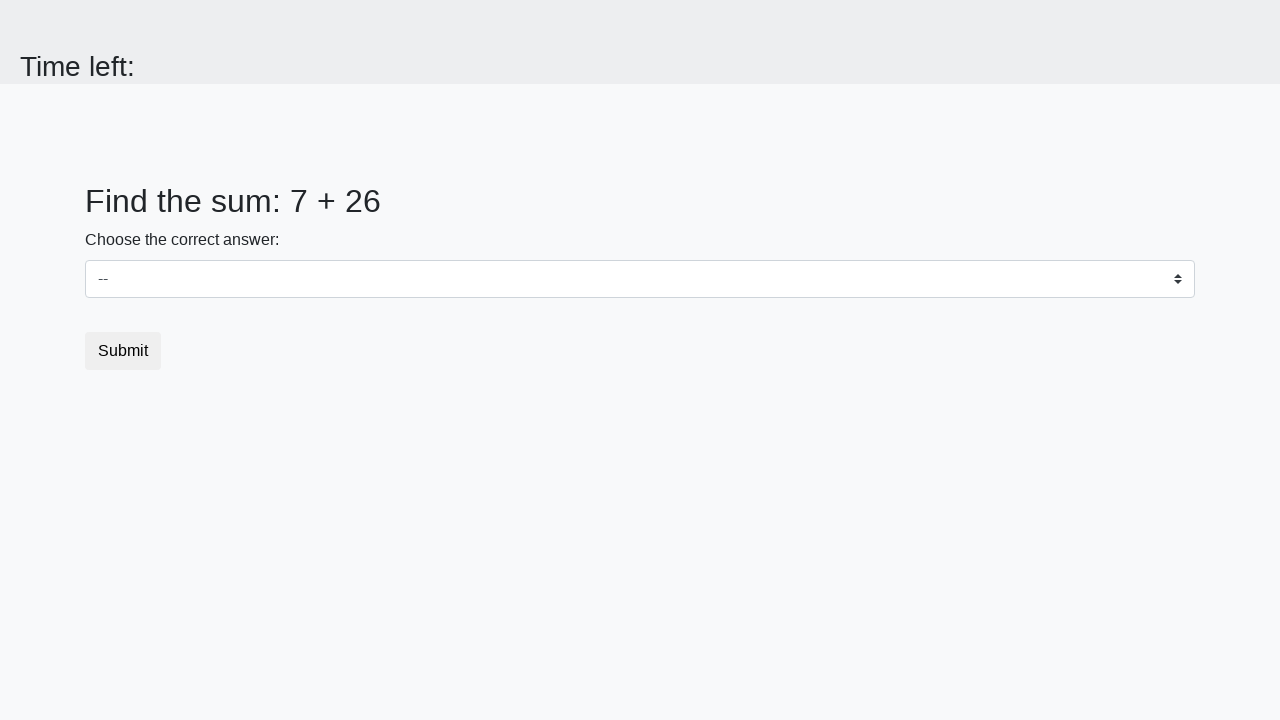

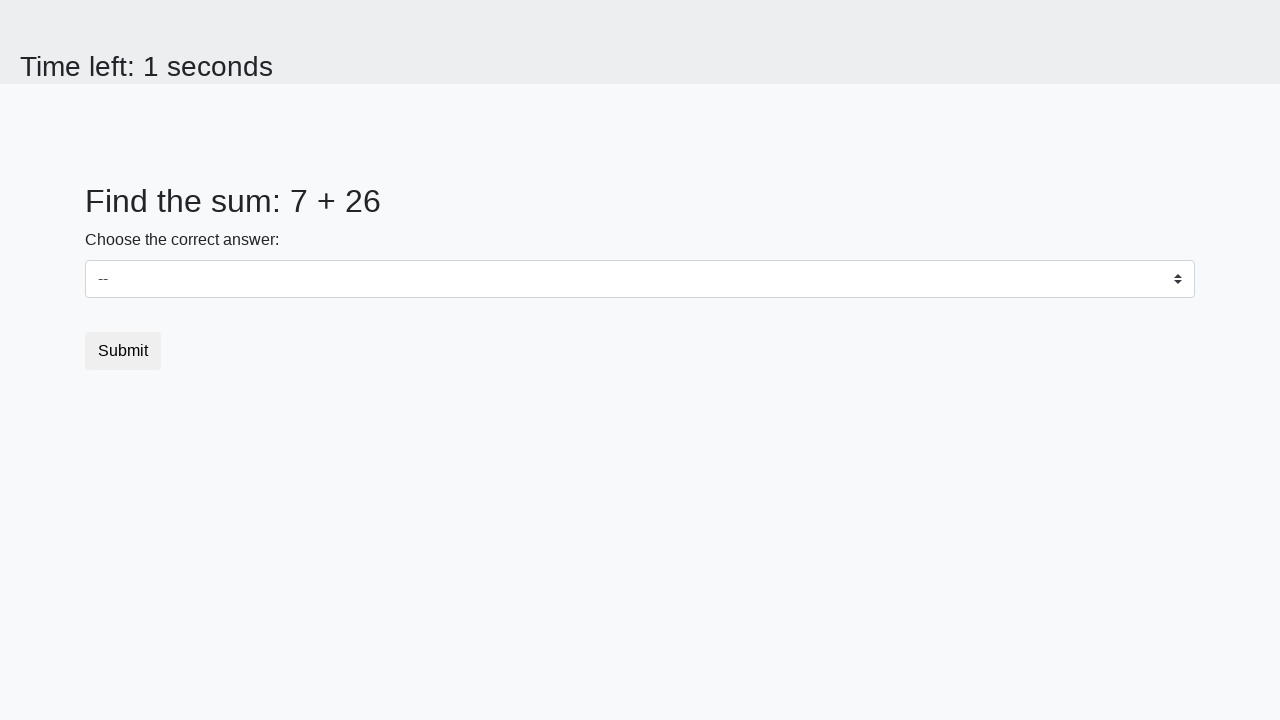